Navigates to Interactions page and clicks the Droppable link to navigate to the Droppable page

Starting URL: https://demoqa.com/interaction

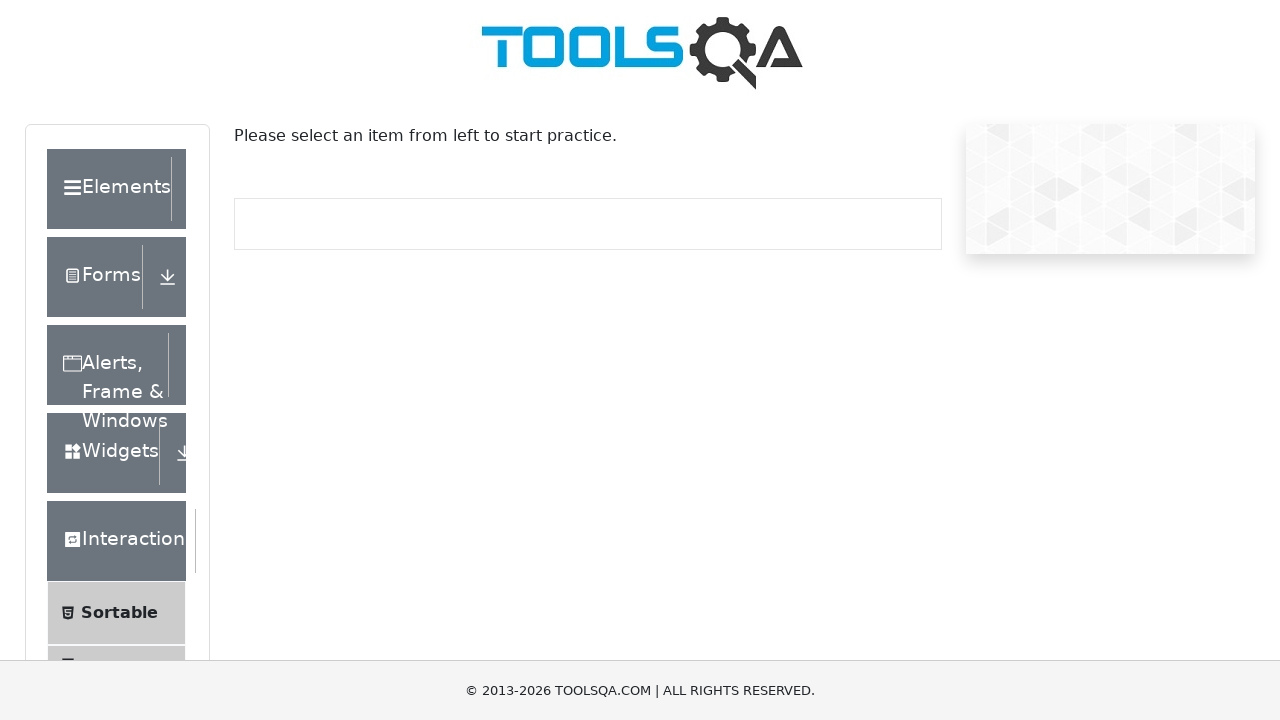

Clicked on Droppable link in the menu at (127, 411) on text=Droppable
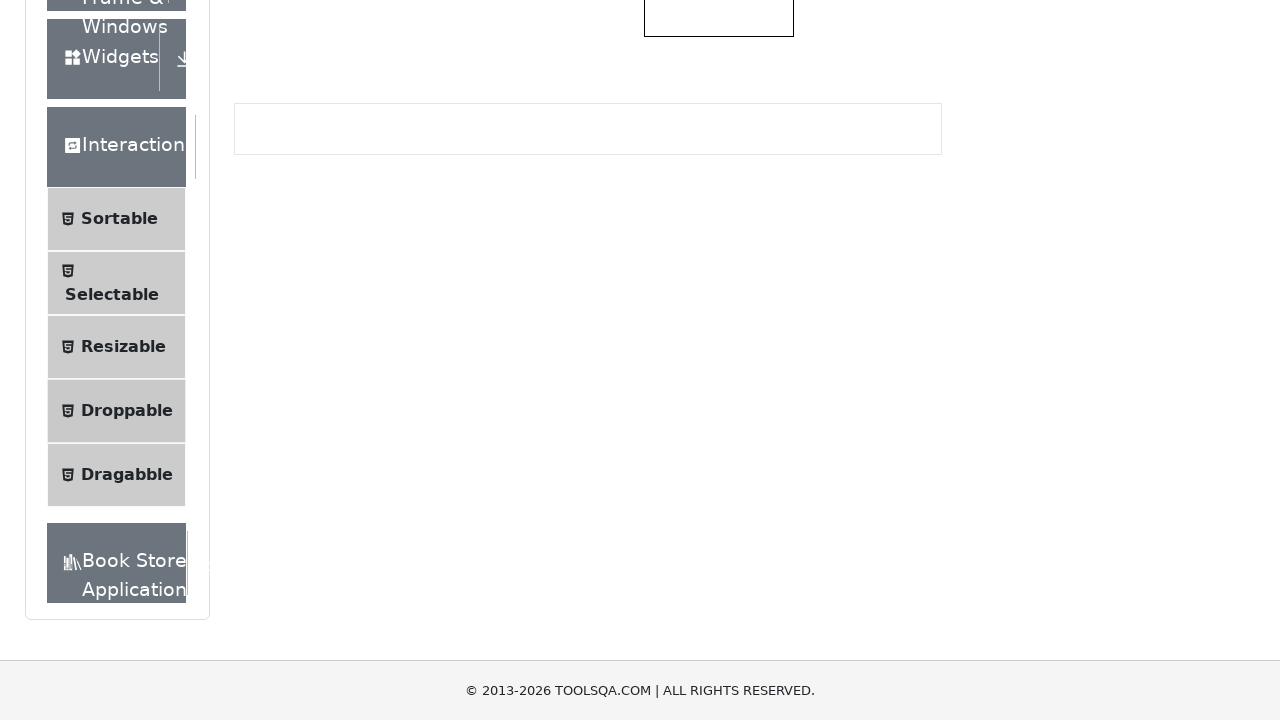

Navigated to Droppable page successfully
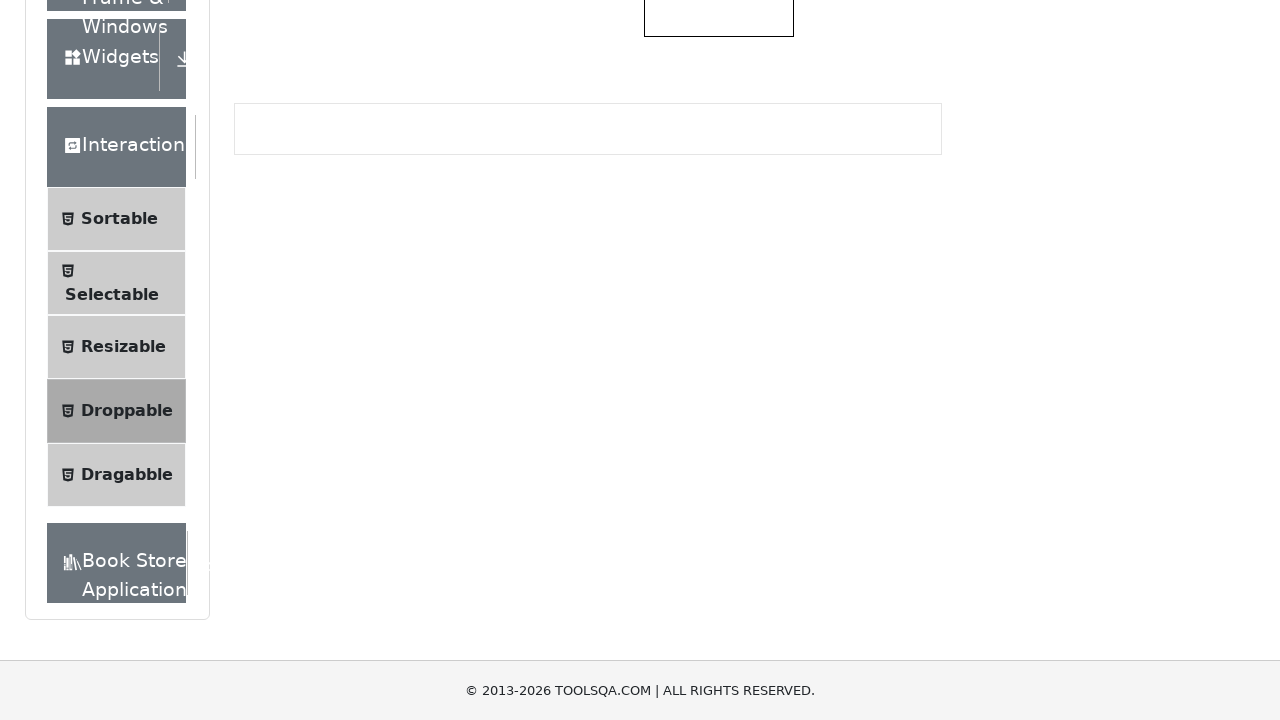

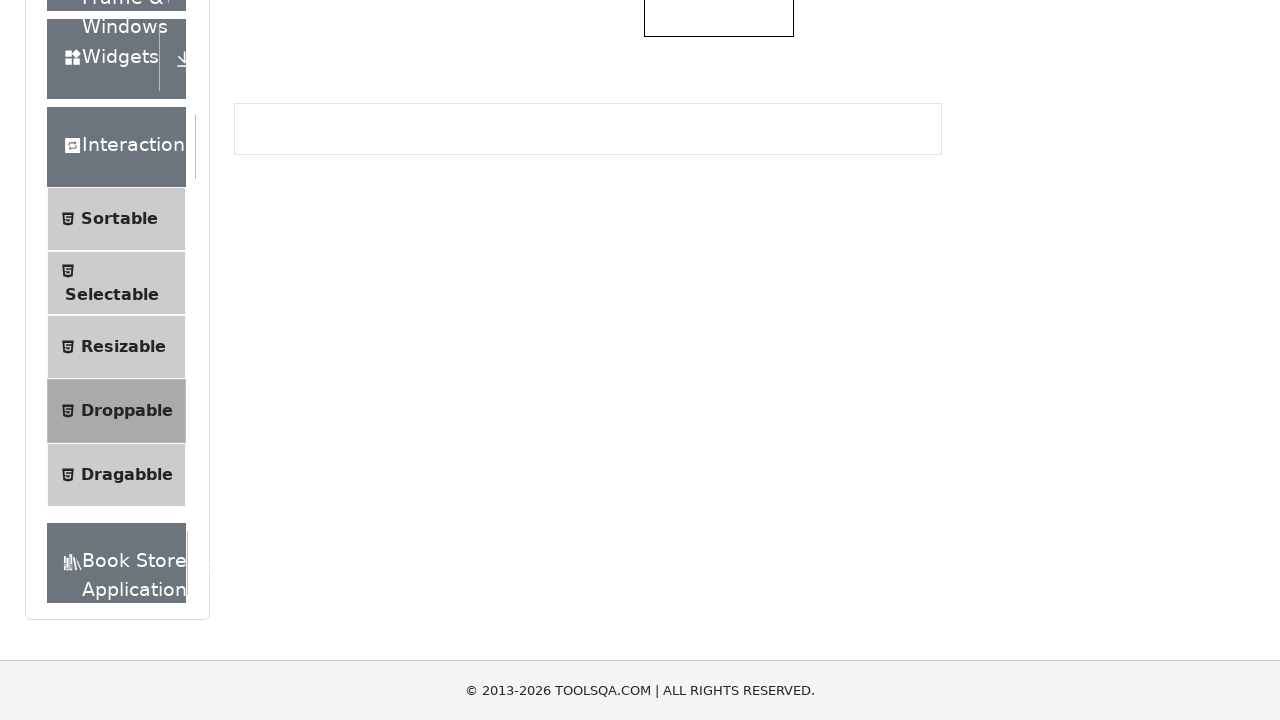